Tests radio button functionality on Paytm's flight booking section by clicking on Round Trip and One Way options

Starting URL: https://paytm.com/

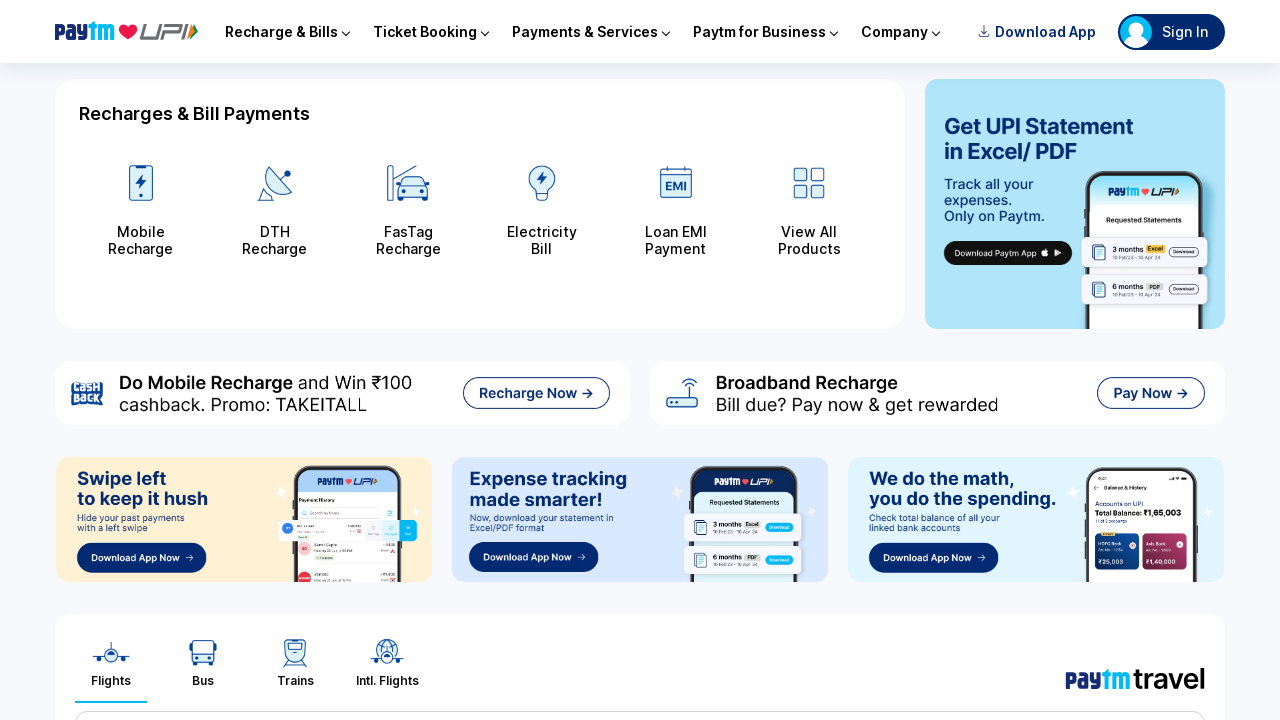

Set viewport size to 1920x1080
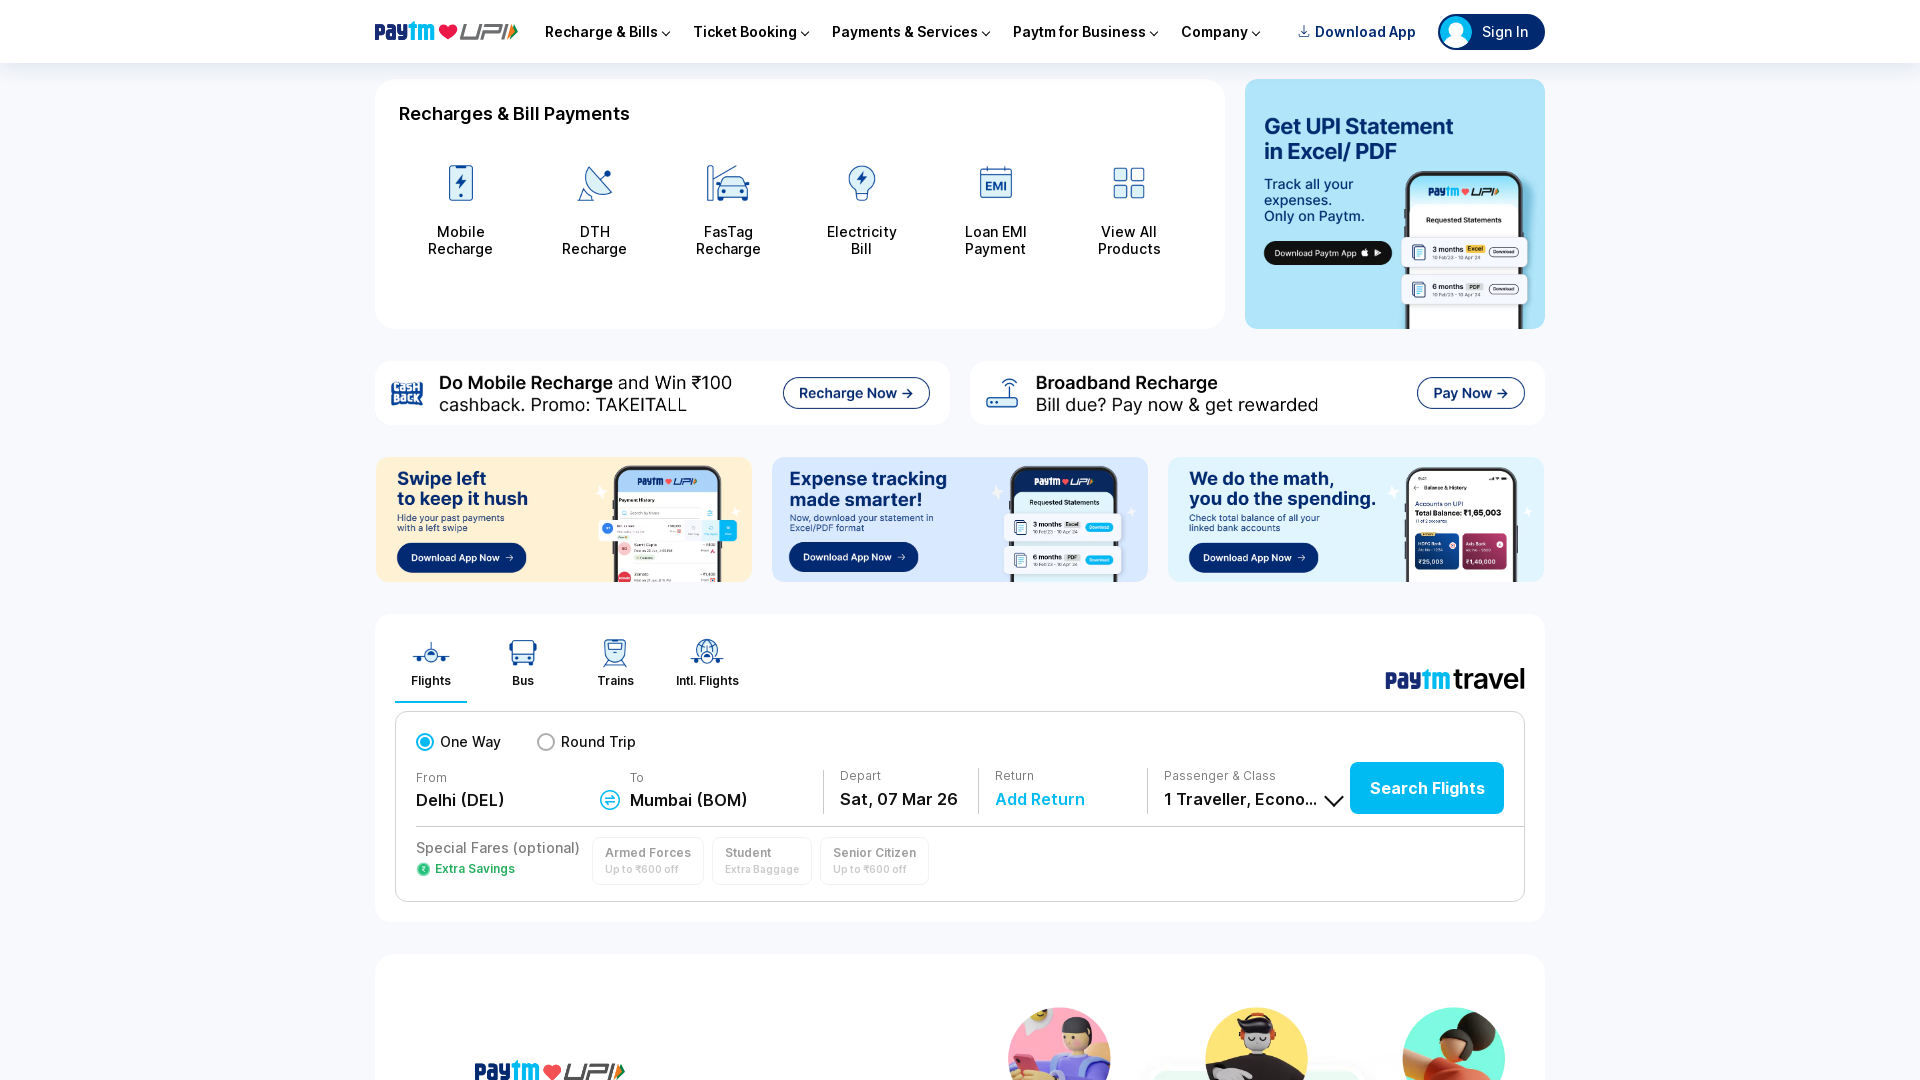

Clicked Round Trip radio button at (546, 742) on xpath=//label[text()='Round Trip']
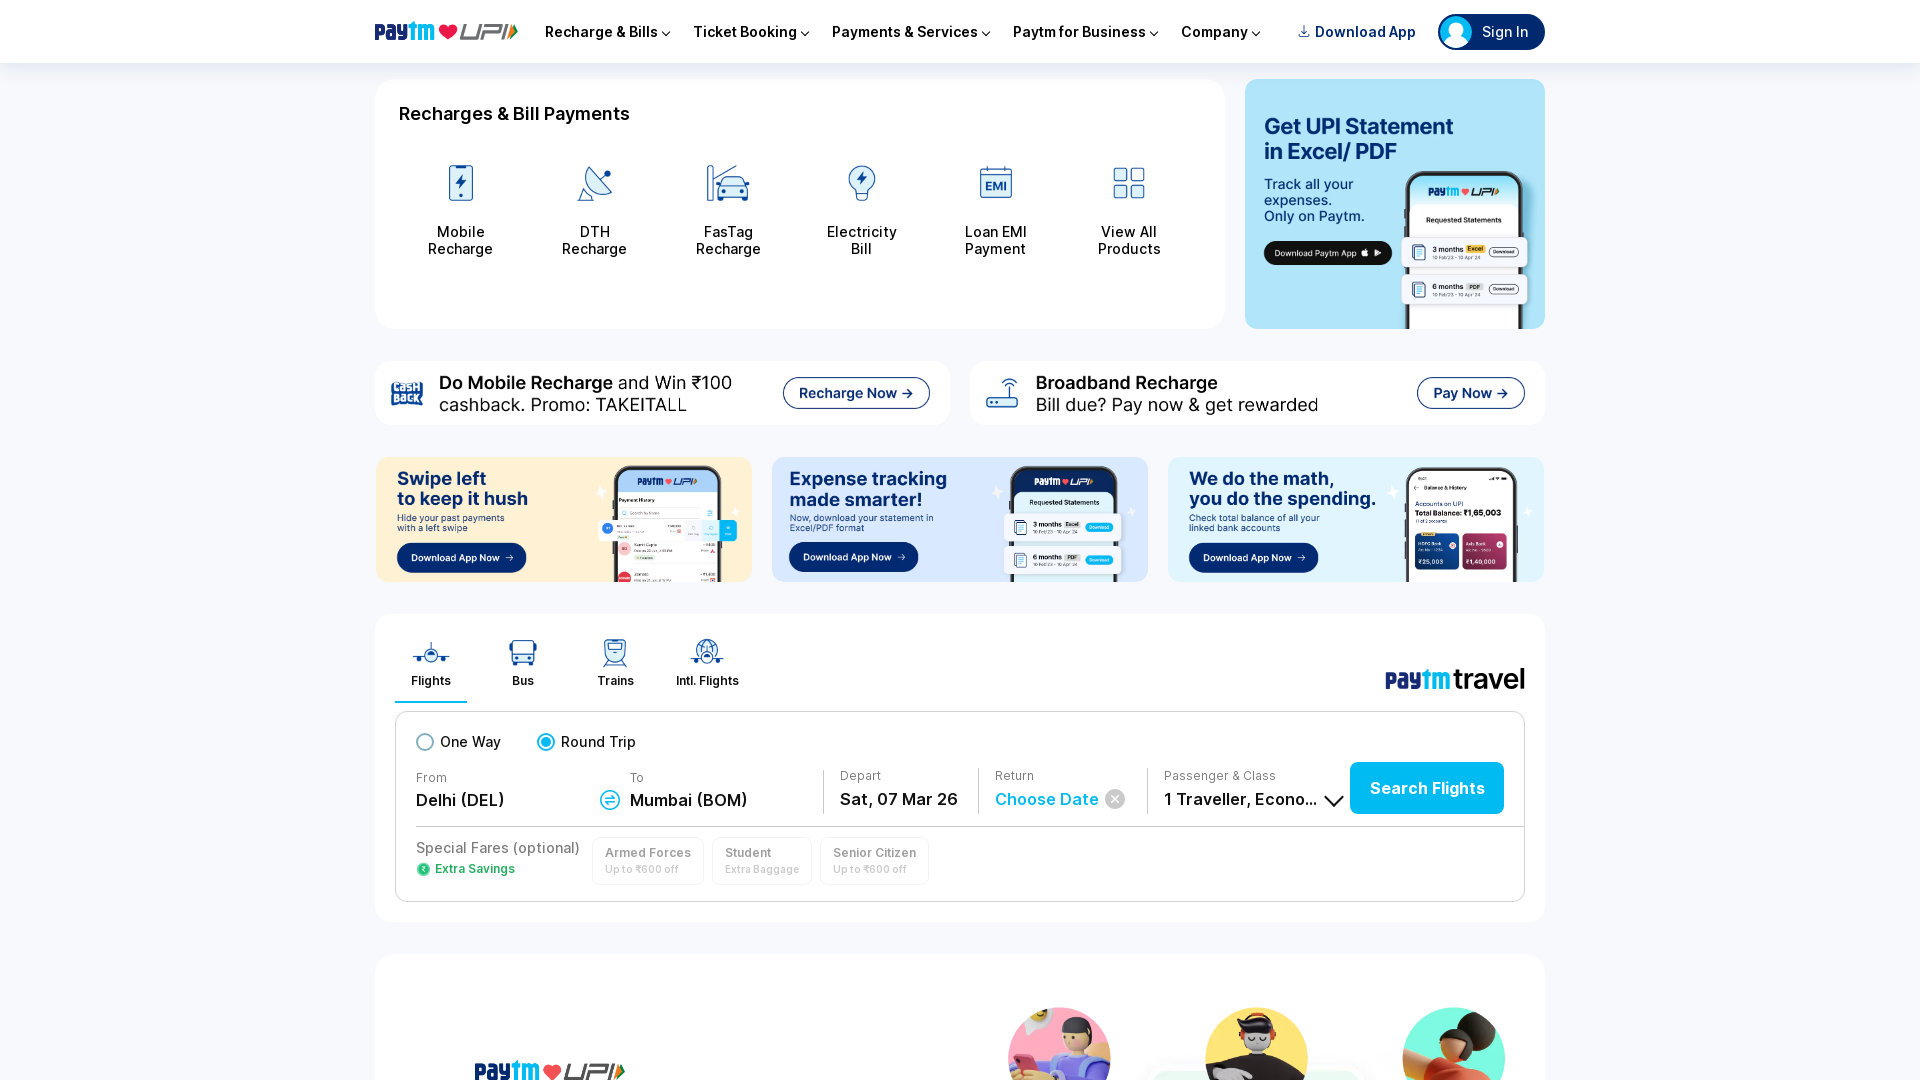

Clicked One Way radio button at (425, 742) on xpath=//label[text()='One Way']
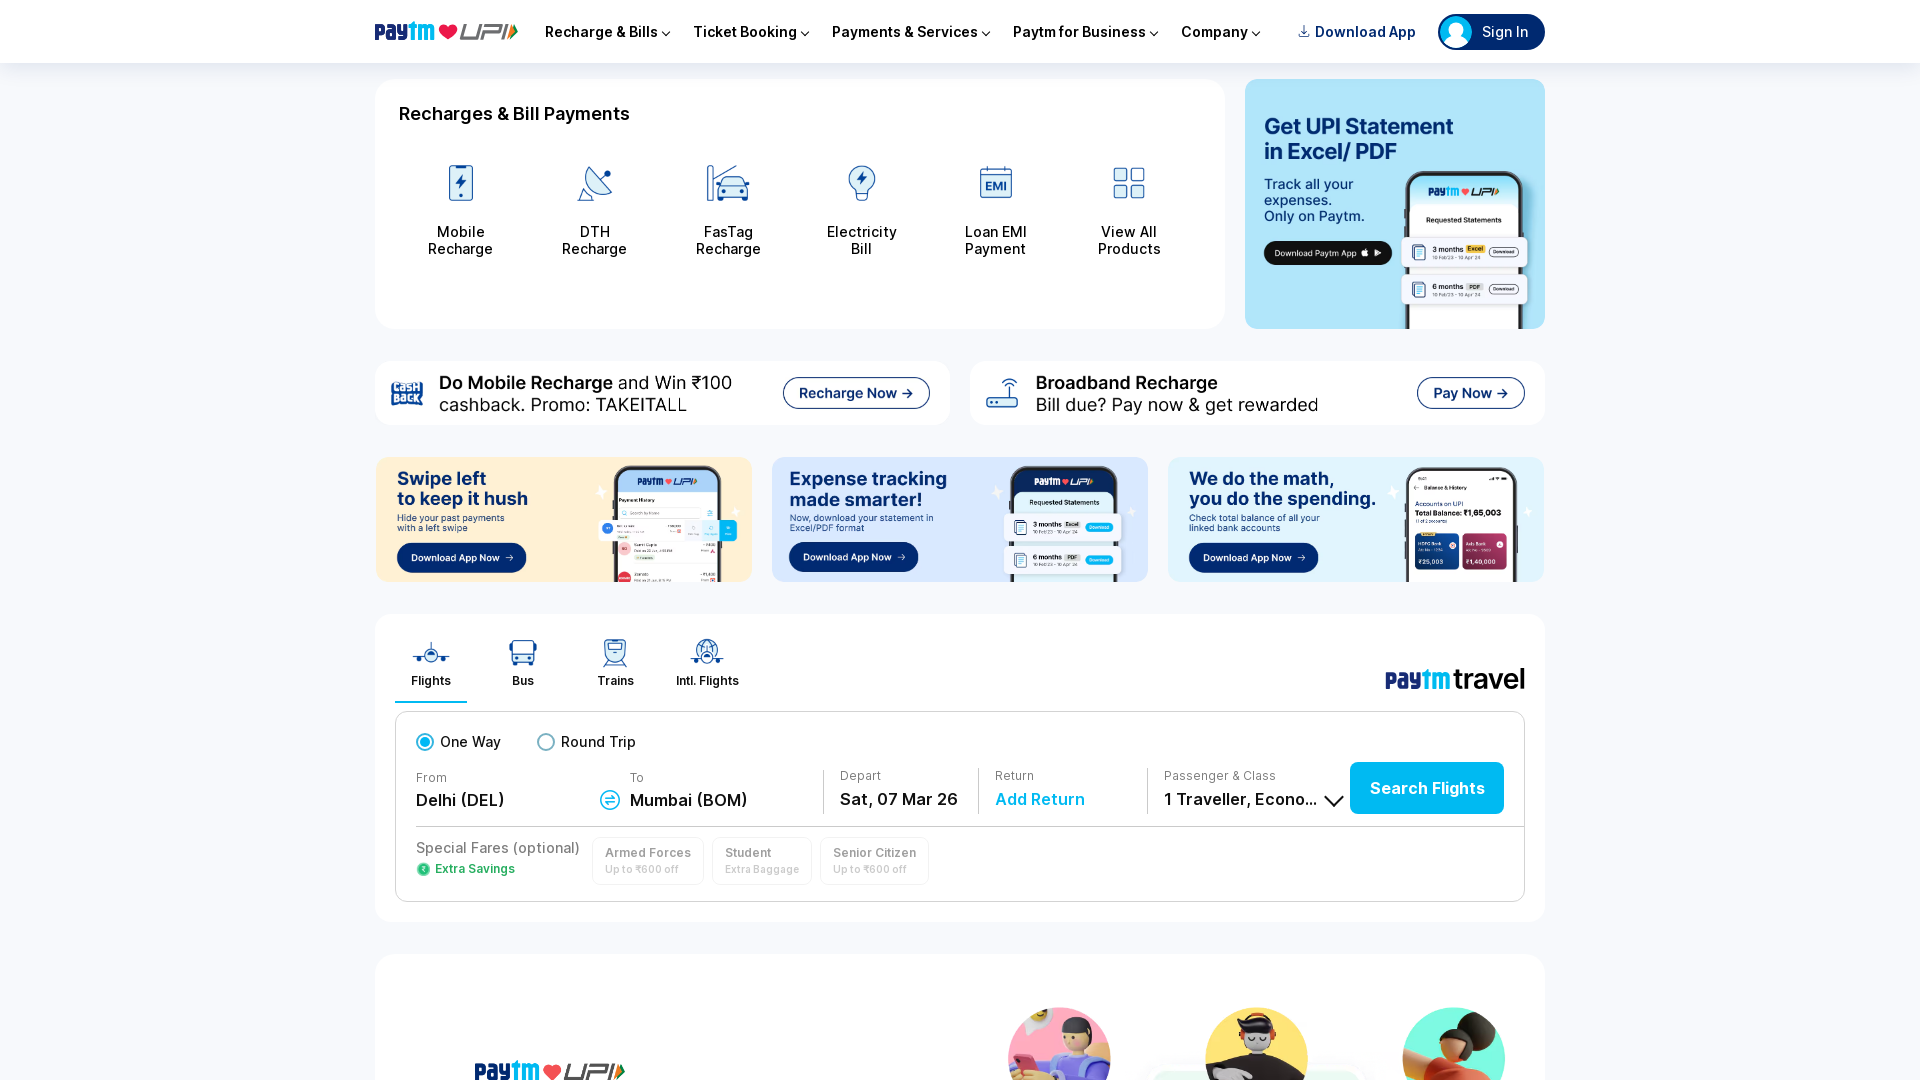

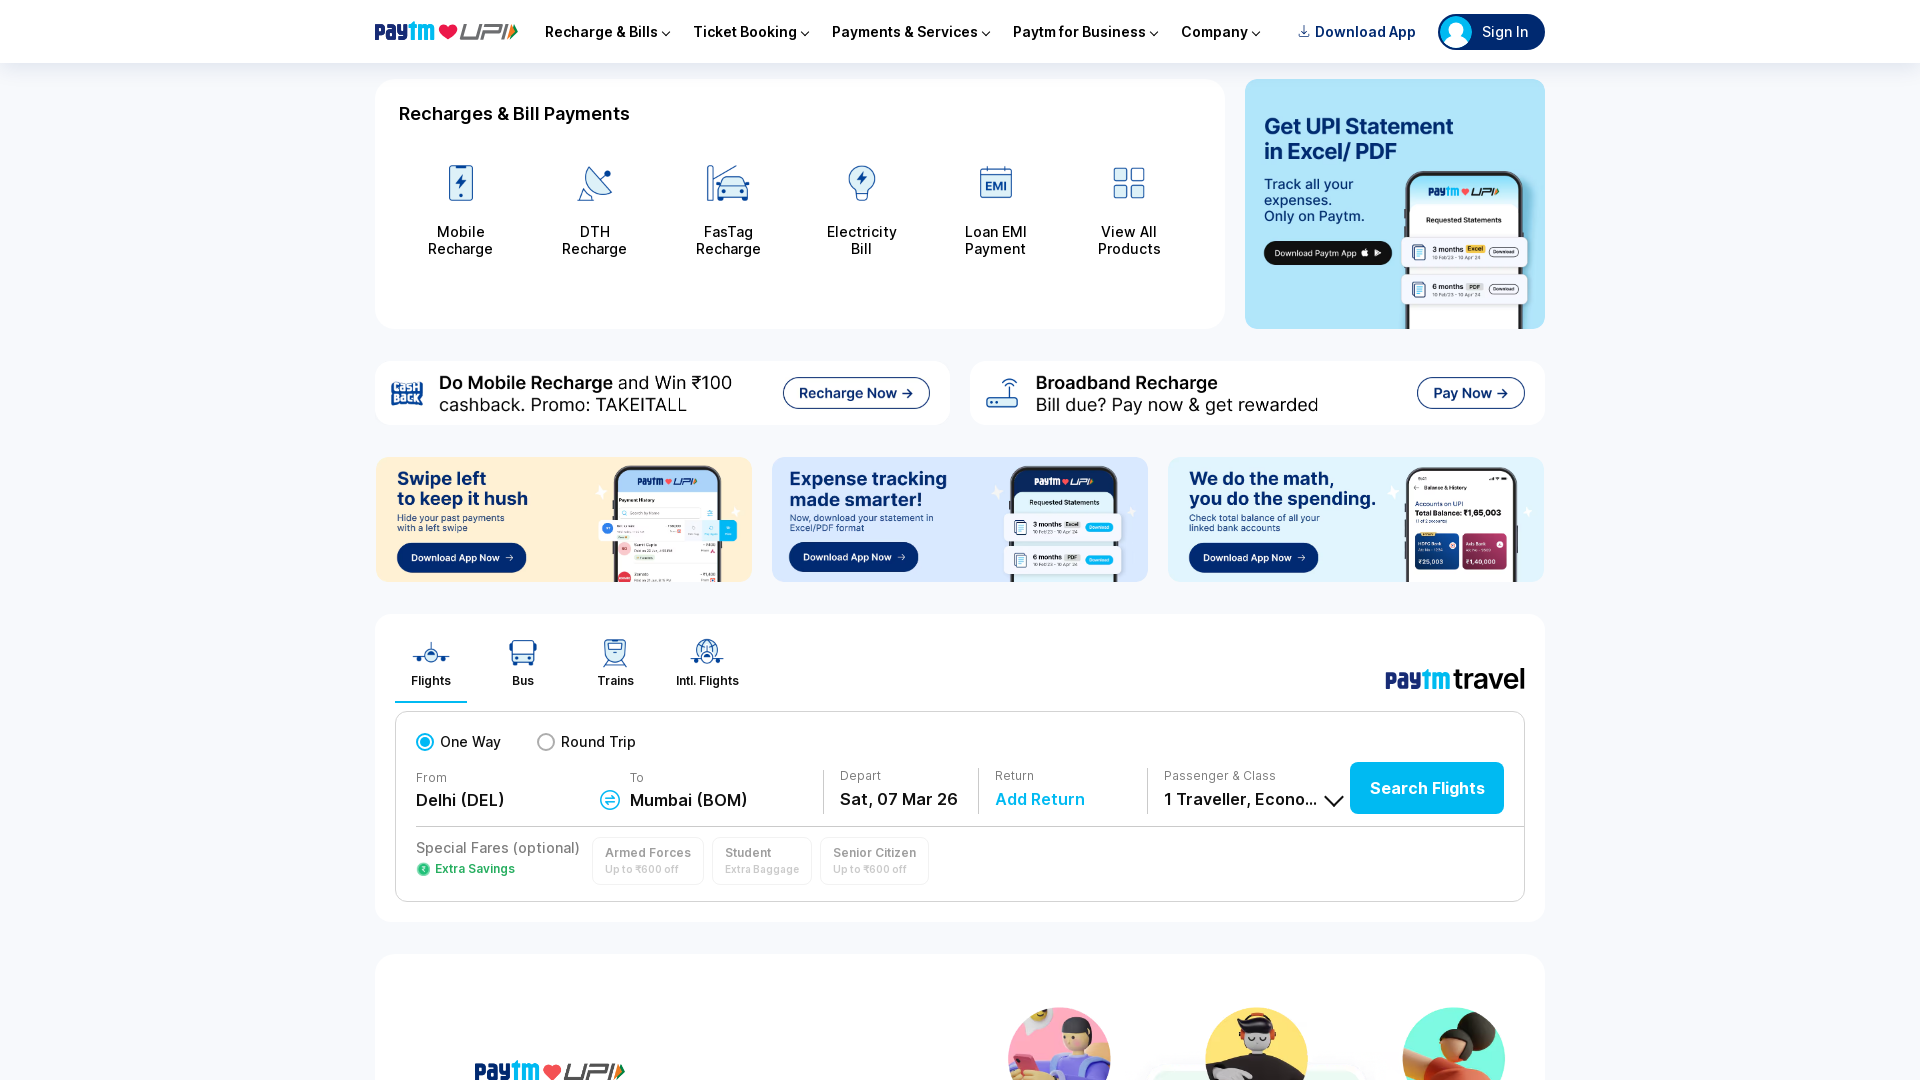